Tests interaction with iframe elements on a contact page by scrolling to and clicking "Sign In with Email", then interacting with a reCAPTCHA checkbox within an iframe

Starting URL: https://app.txtbox.in/app/#/contact

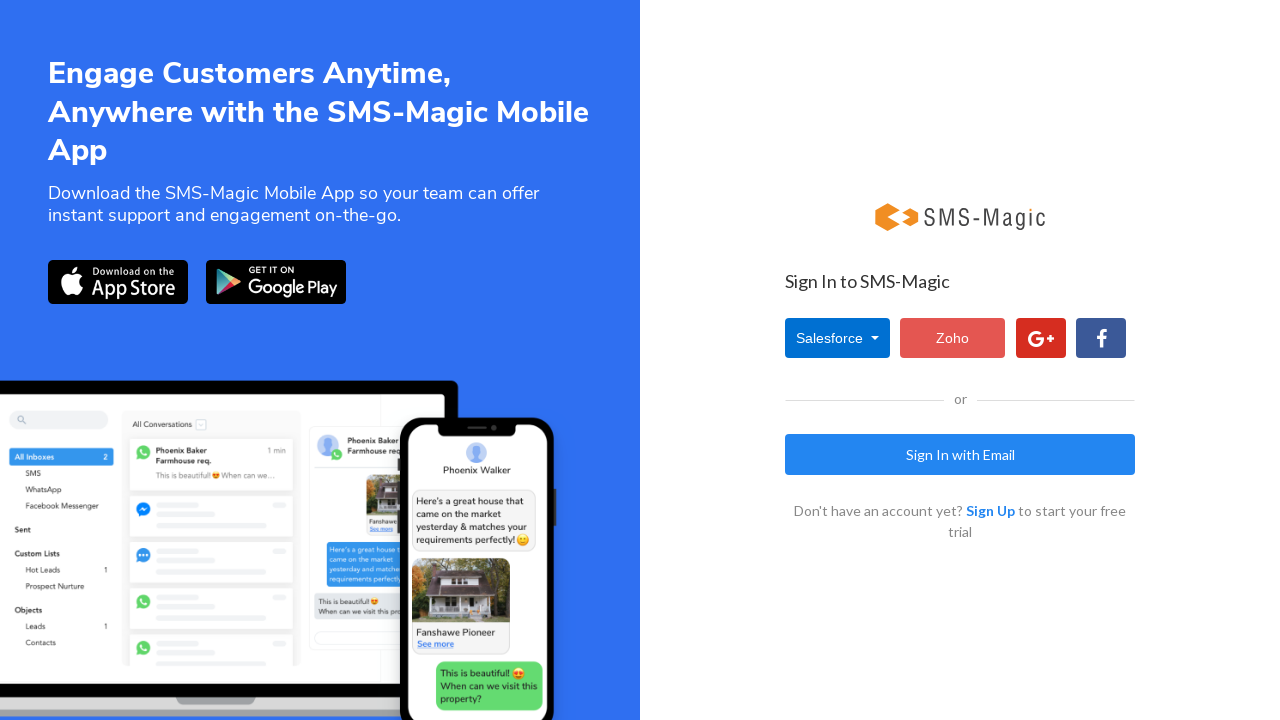

Waited for 'Sign In with Email' link to be visible
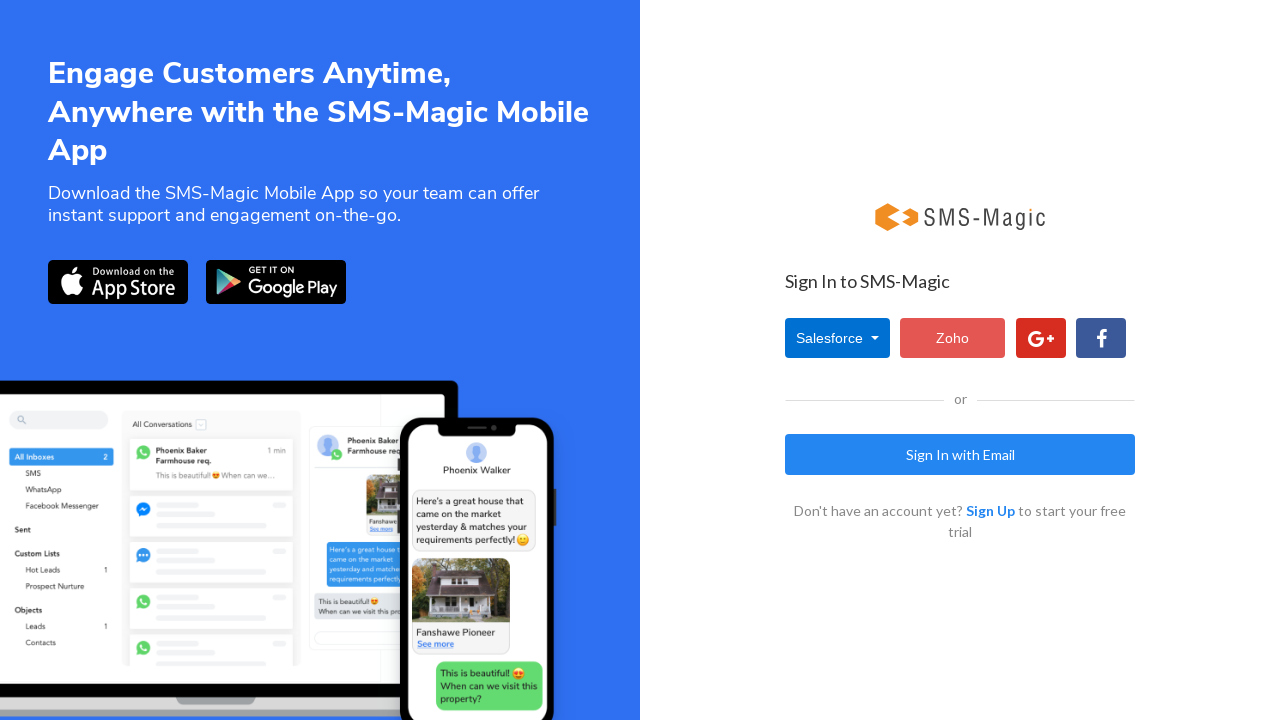

Scrolled to 'Sign In with Email' link
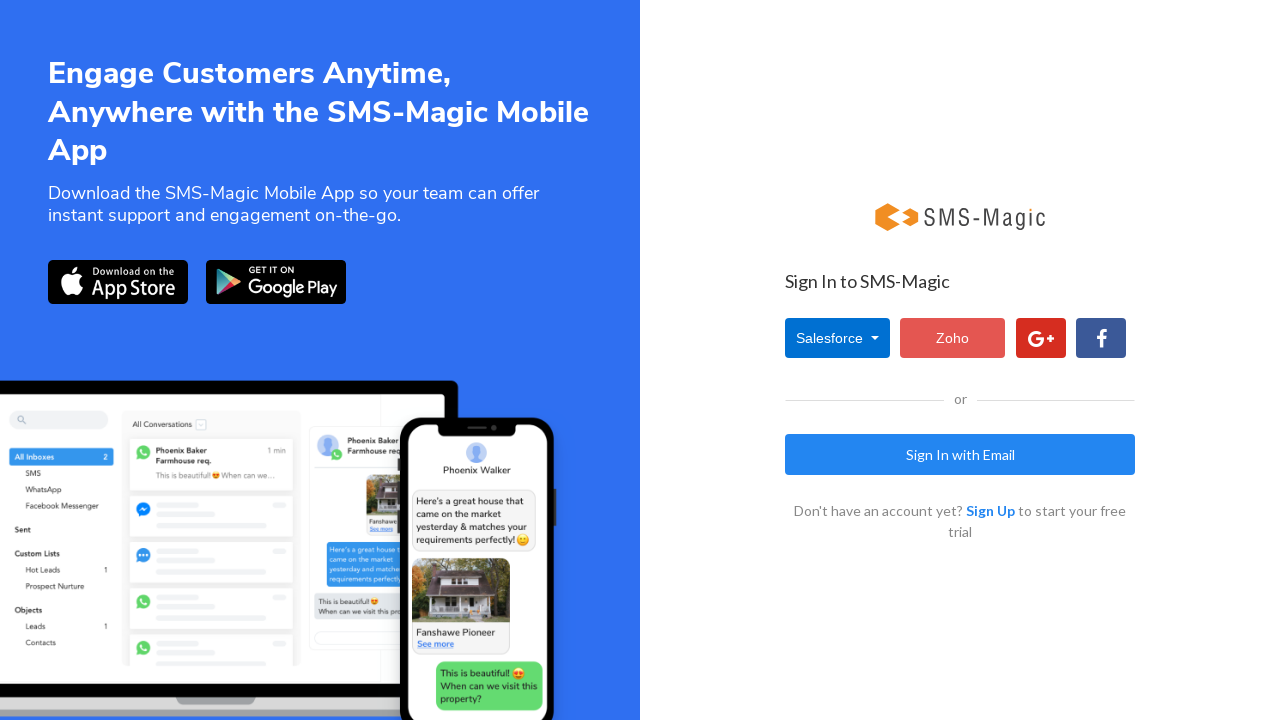

Clicked 'Sign In with Email' link at (960, 455) on xpath=//a[text()='Sign In with Email']
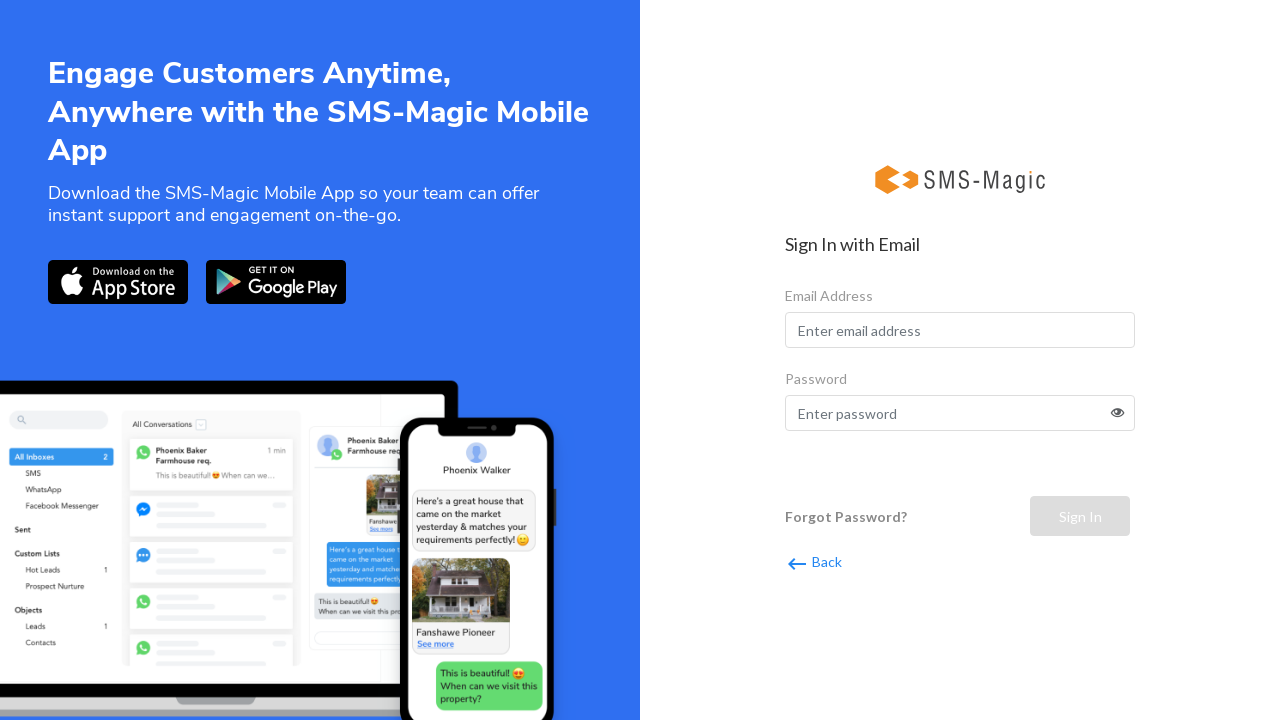

Waited for iframes to load (2000ms)
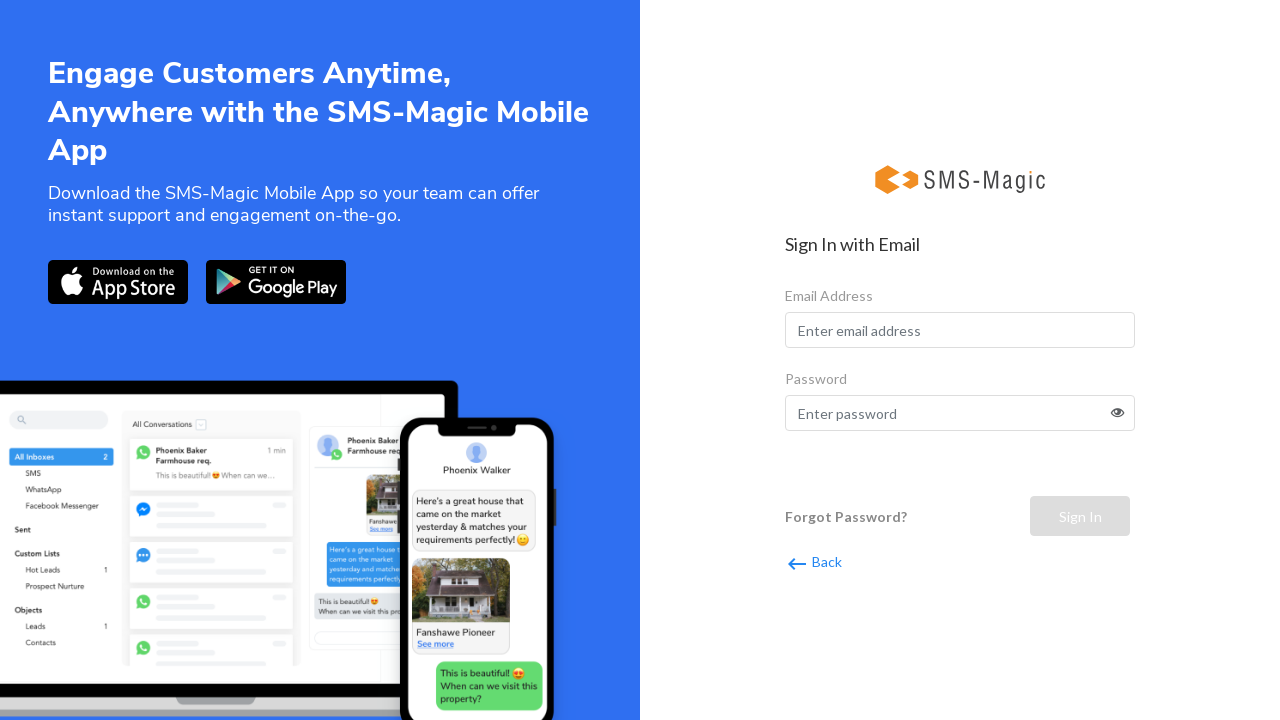

Retrieved all frames from page
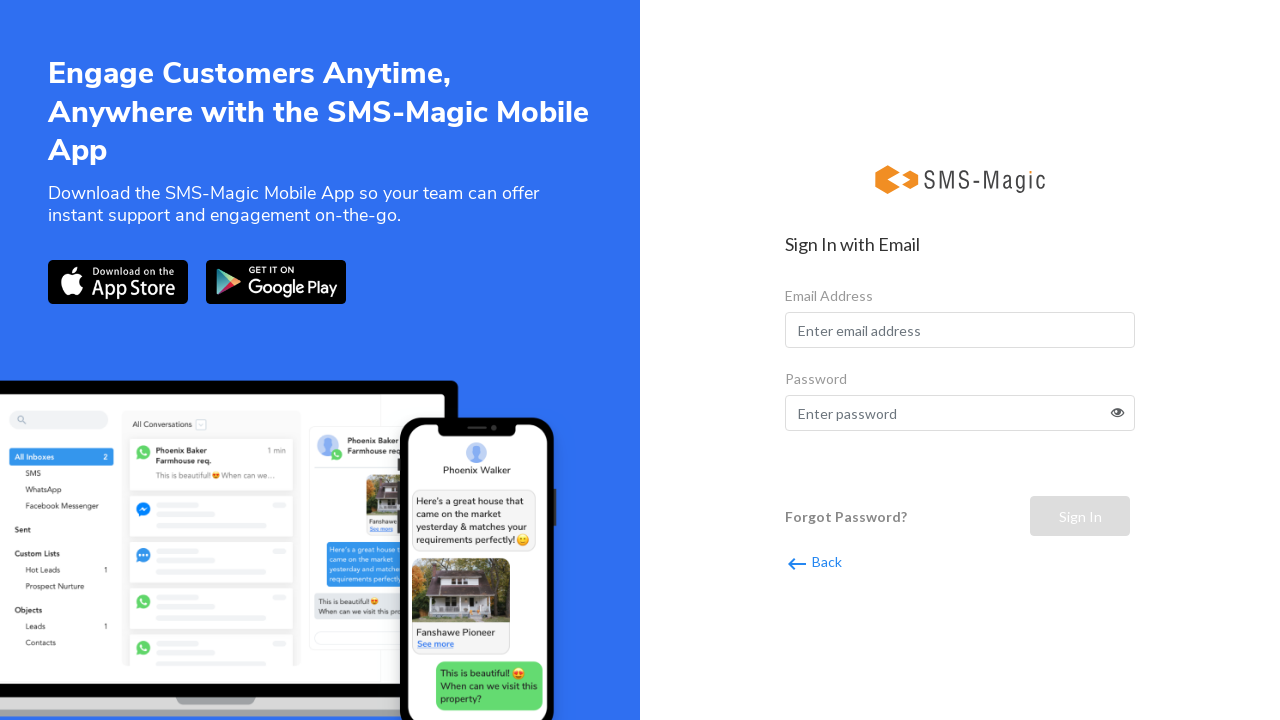

Waited for reCAPTCHA action to complete (2000ms)
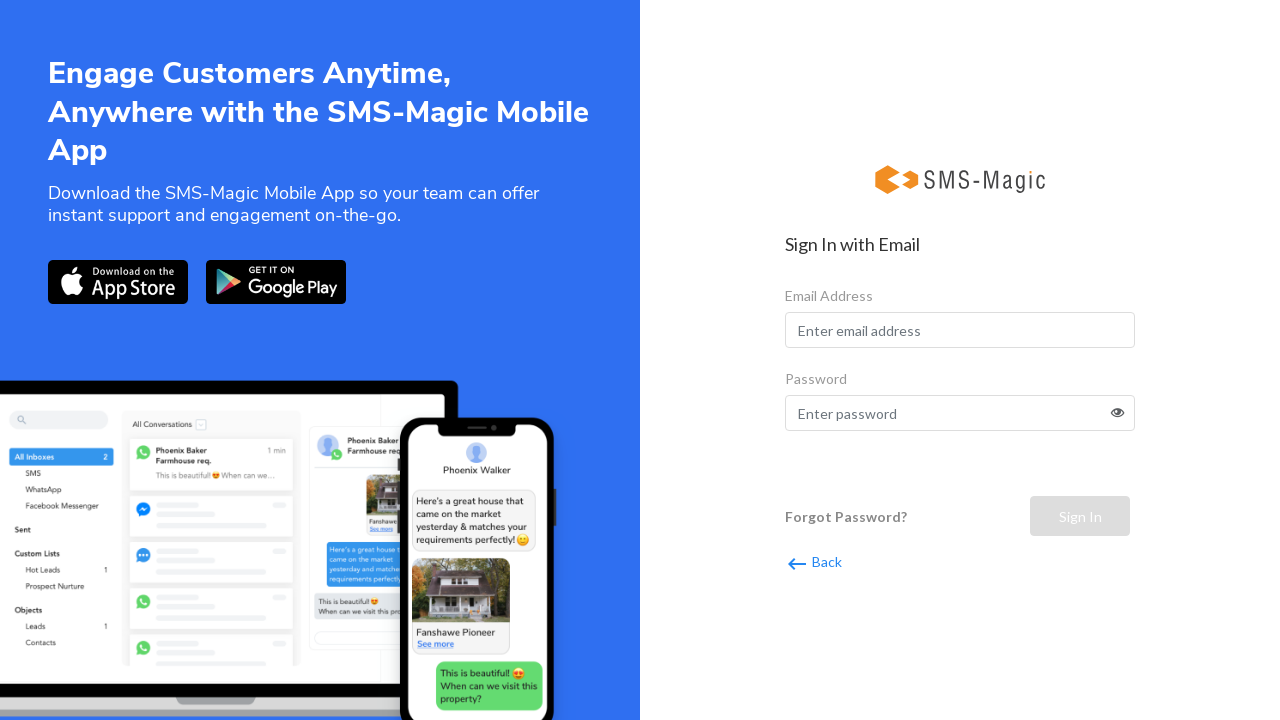

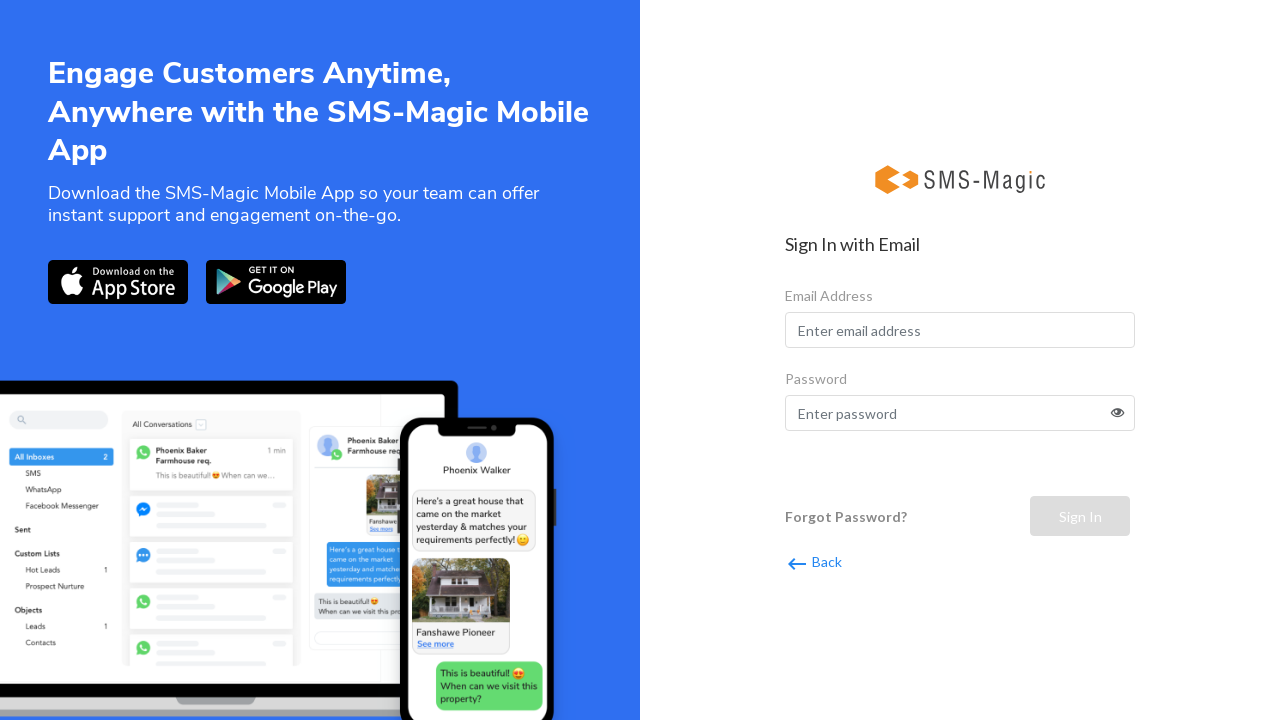